Tests the postal pin code search functionality by selecting state, district, and pincode from dropdown menus, clicking sidebar links, and navigating through pagination controls

Starting URL: http://www.postalpincode.in/Search-By-Location

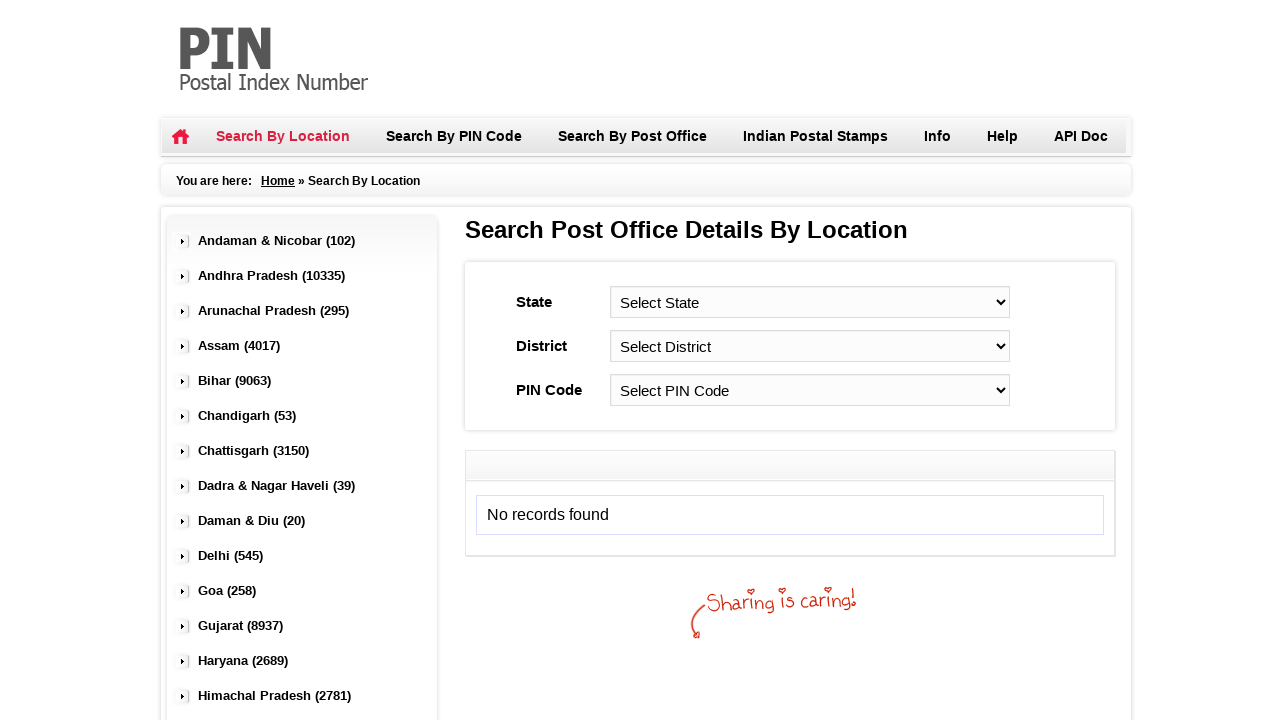

Set viewport to 1920x1080
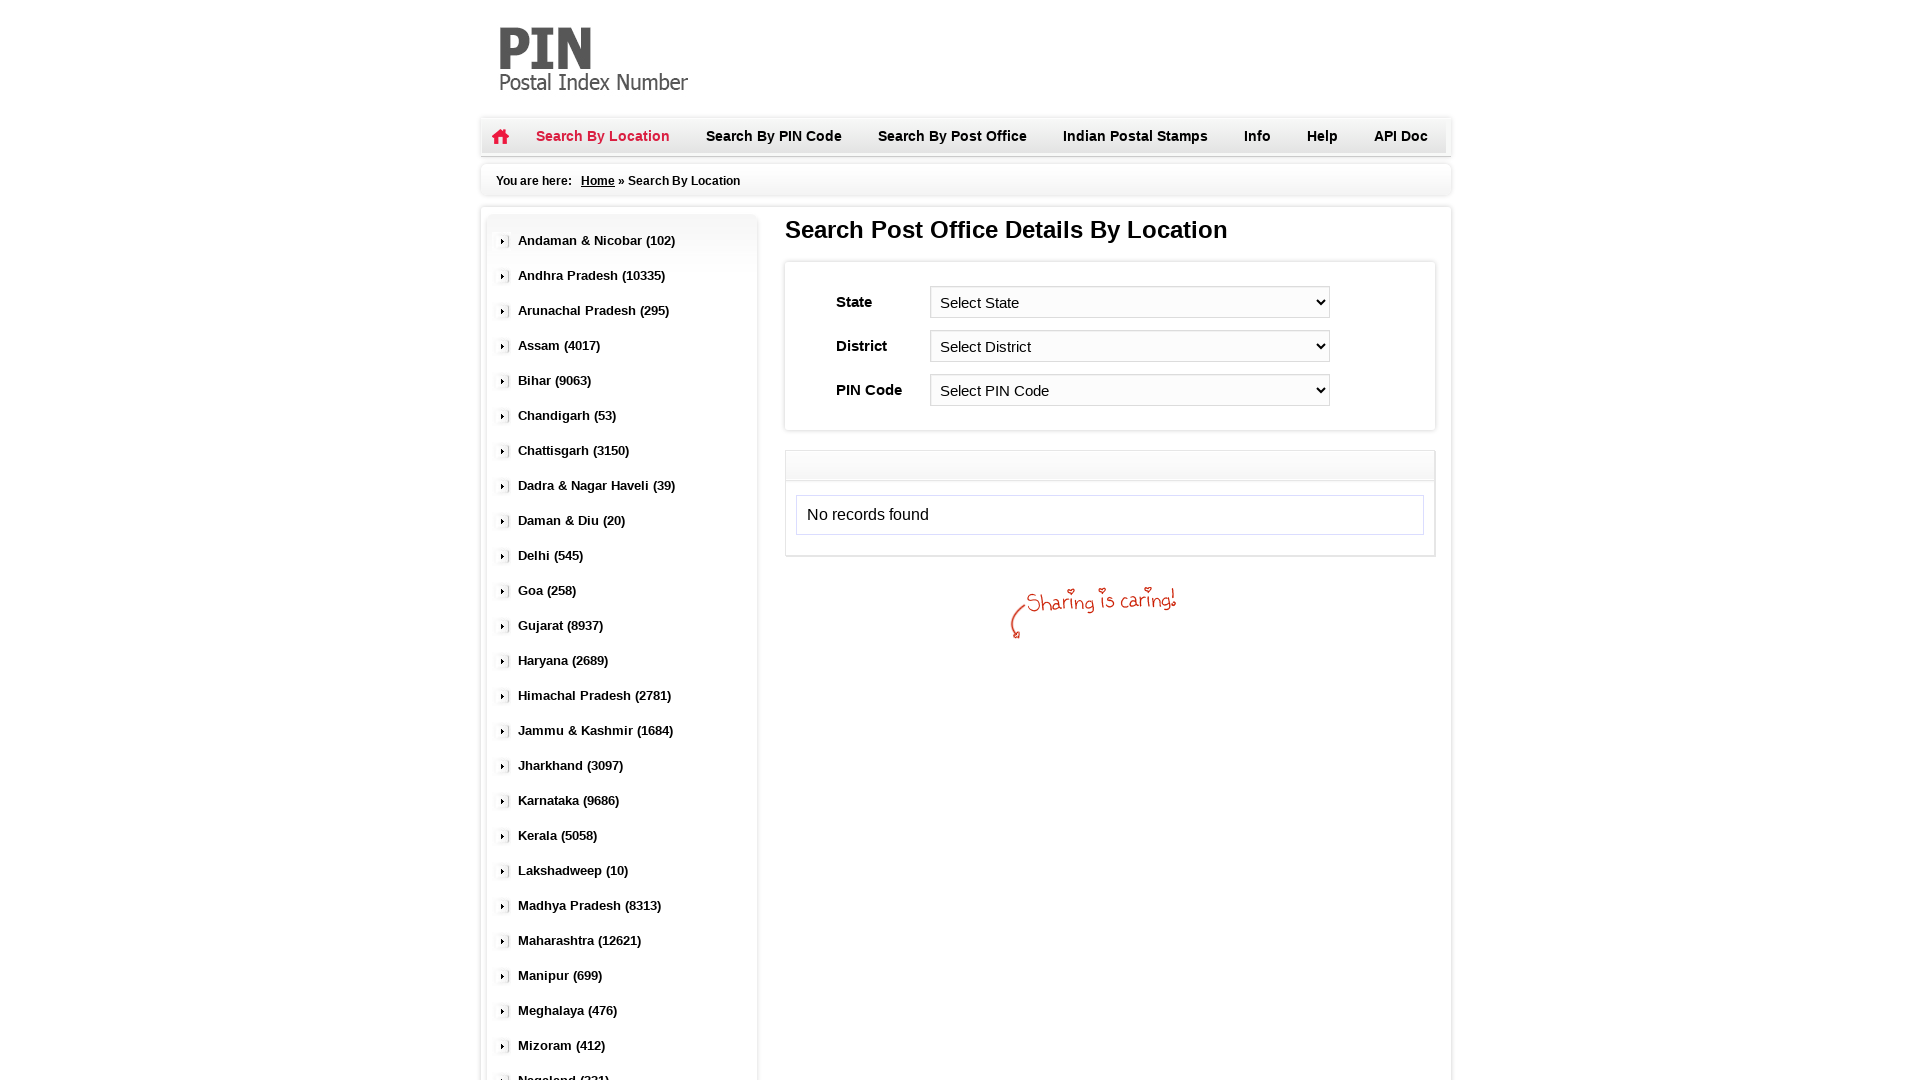

Selected KERALA from state dropdown on #ContentPlaceHolder1_ddlState
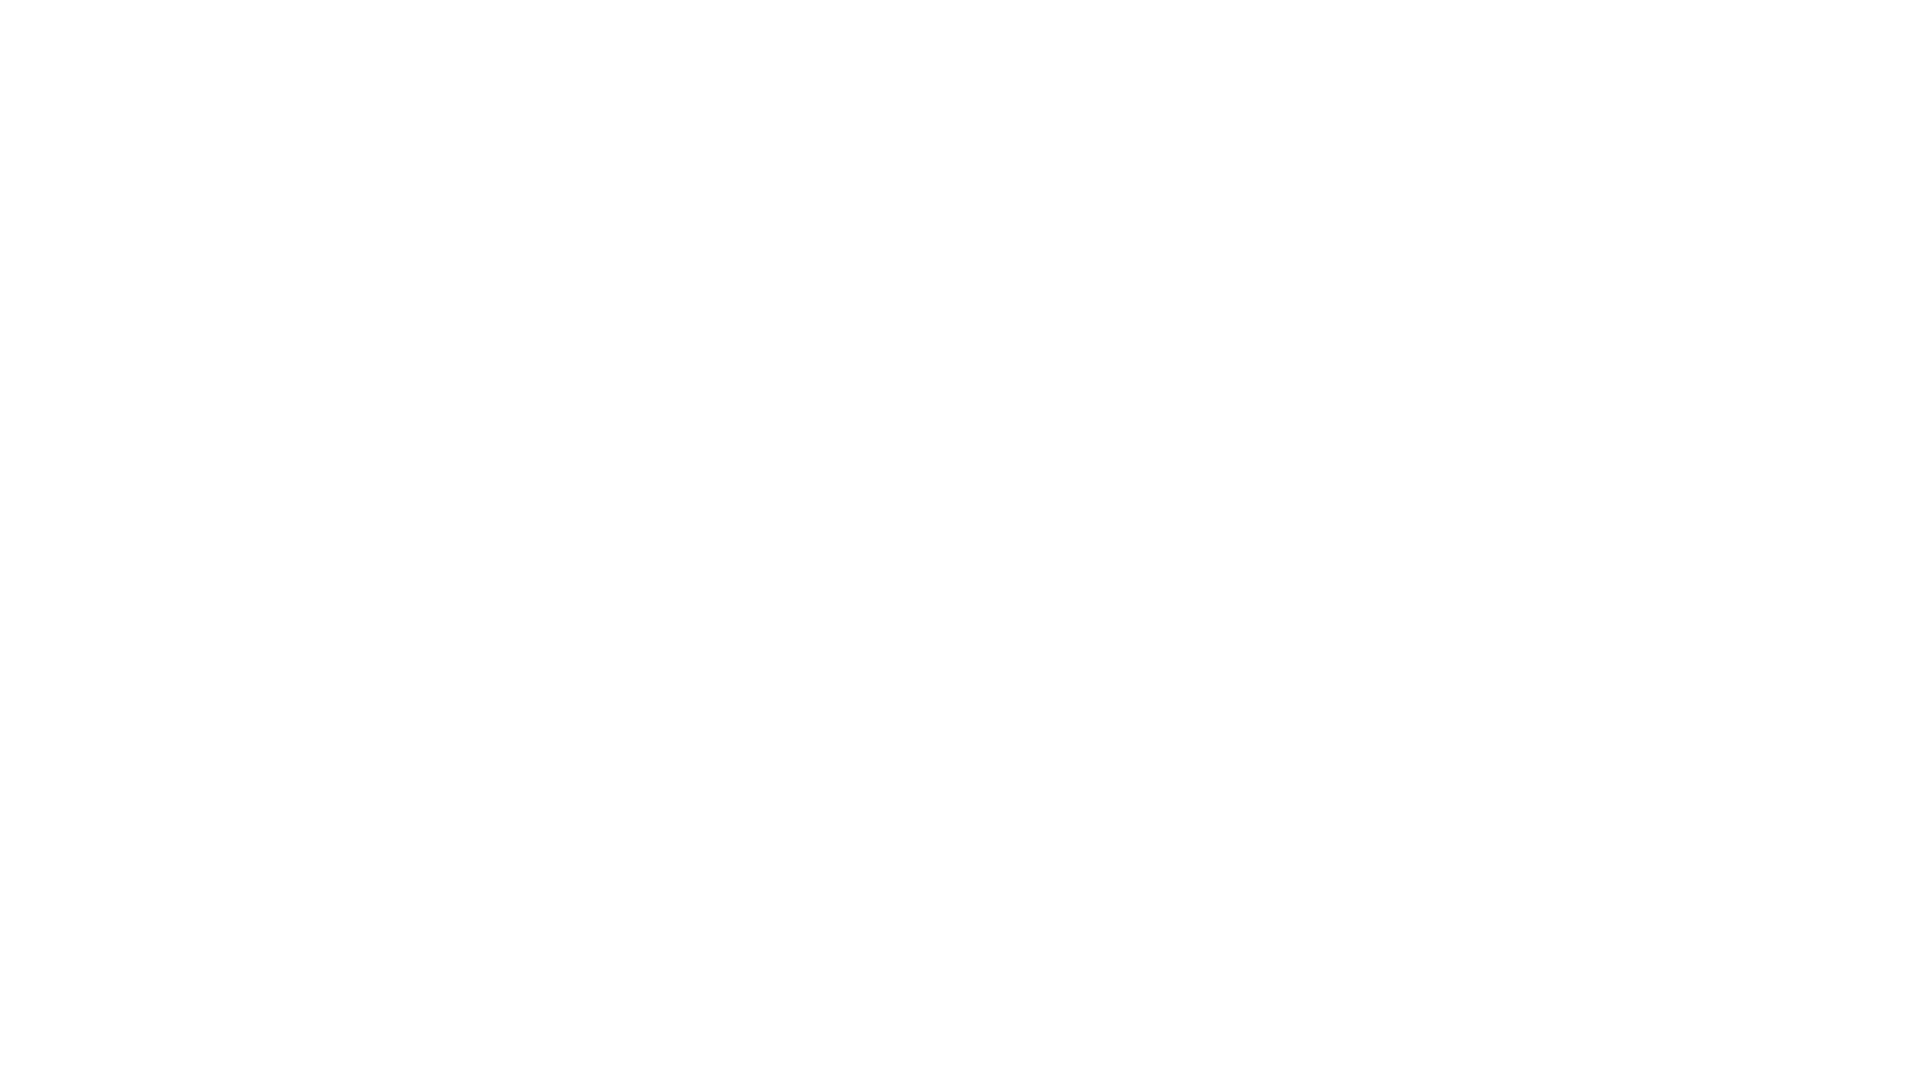

Selected district by index 2 from district dropdown on #ContentPlaceHolder1_ddlDistrict
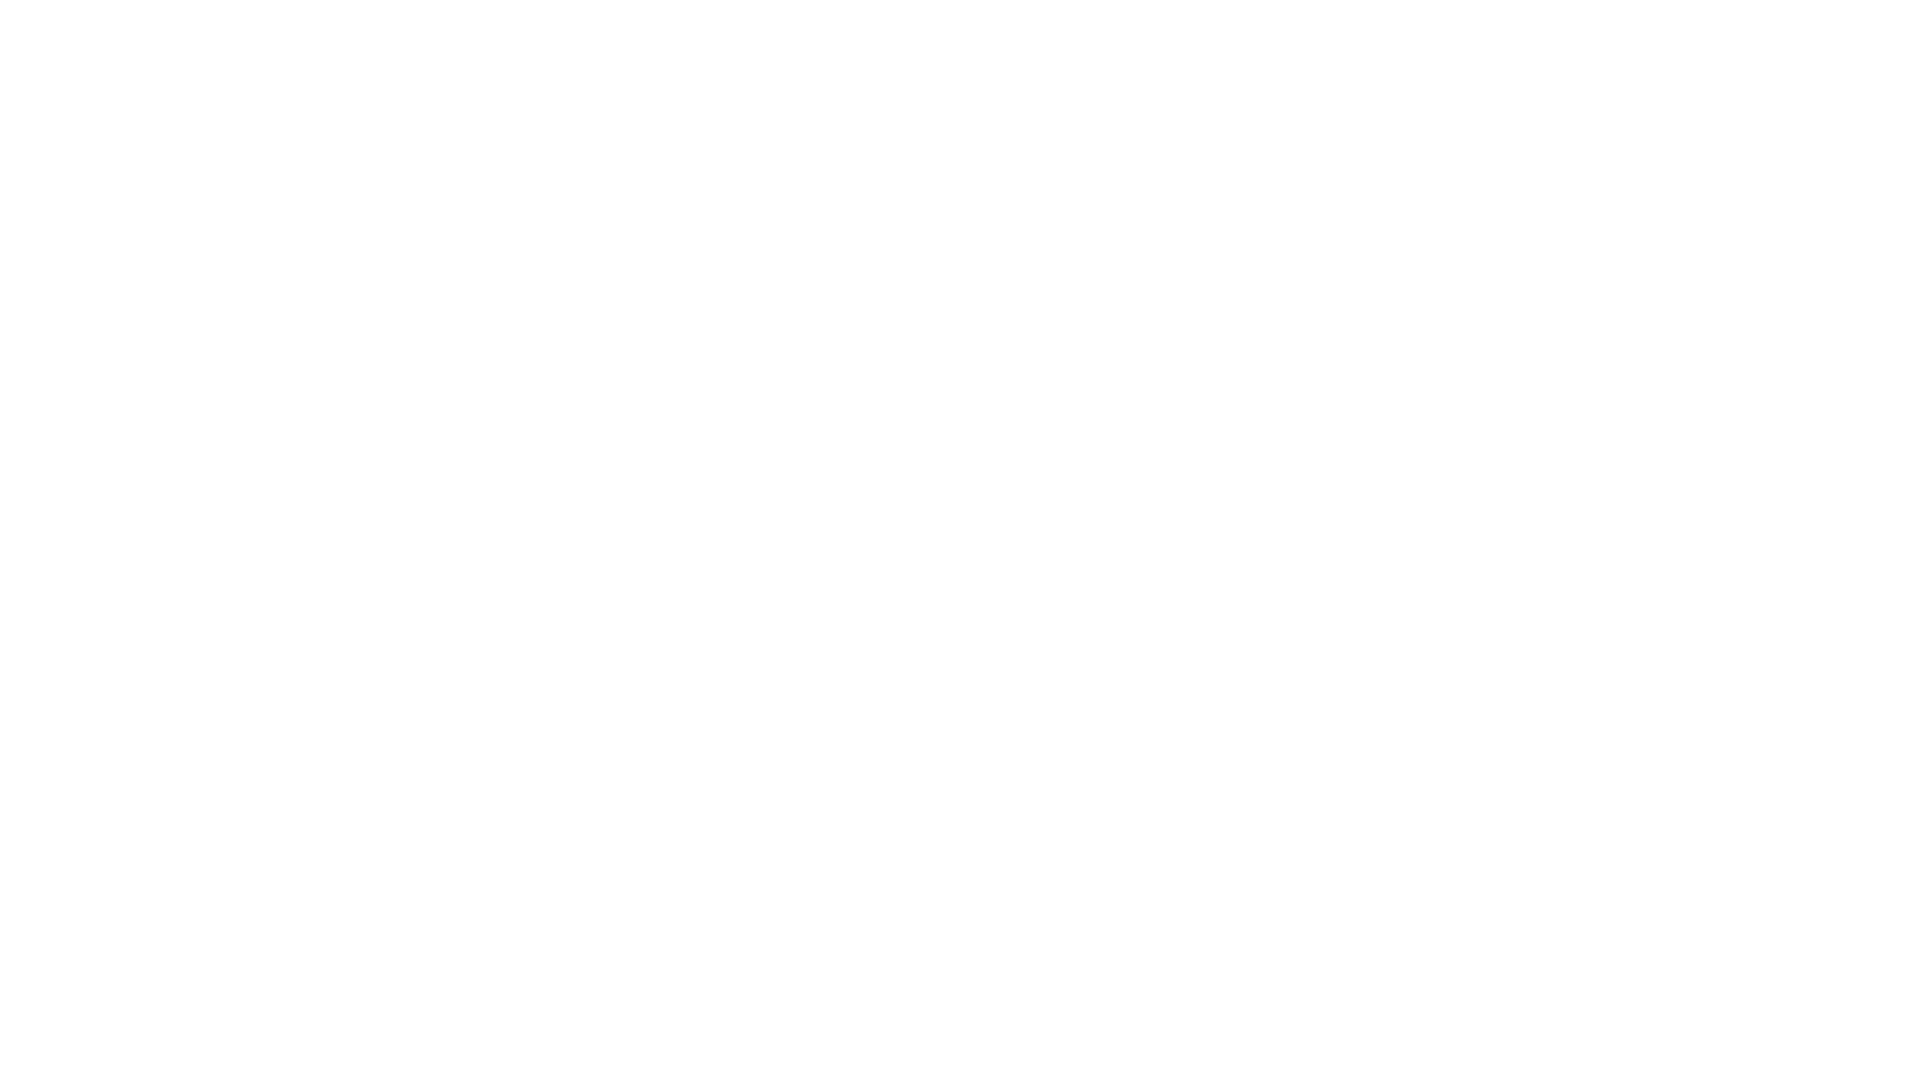

Selected pincode 683513 from pincode dropdown on #ContentPlaceHolder1_ddlPINCode
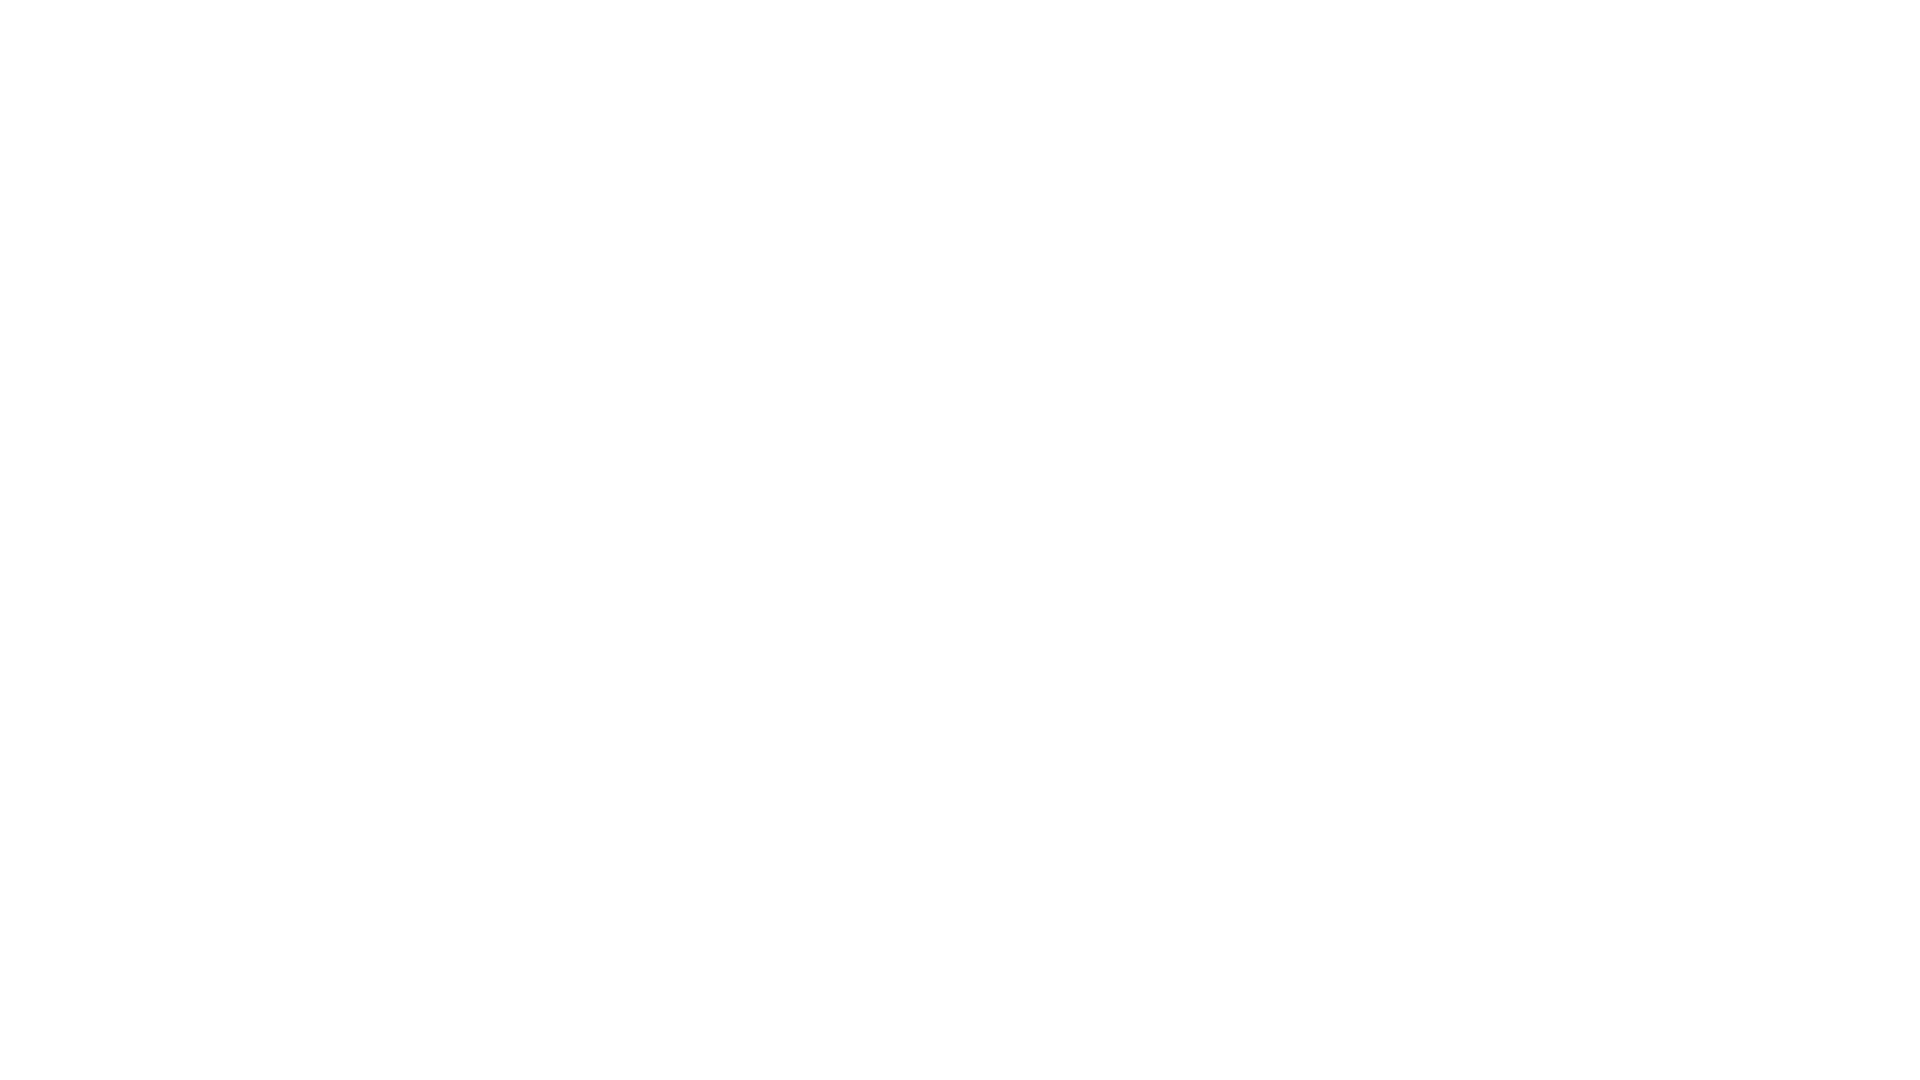

Clicked sidebar link for Bihar at (554, 380) on text=Bihar
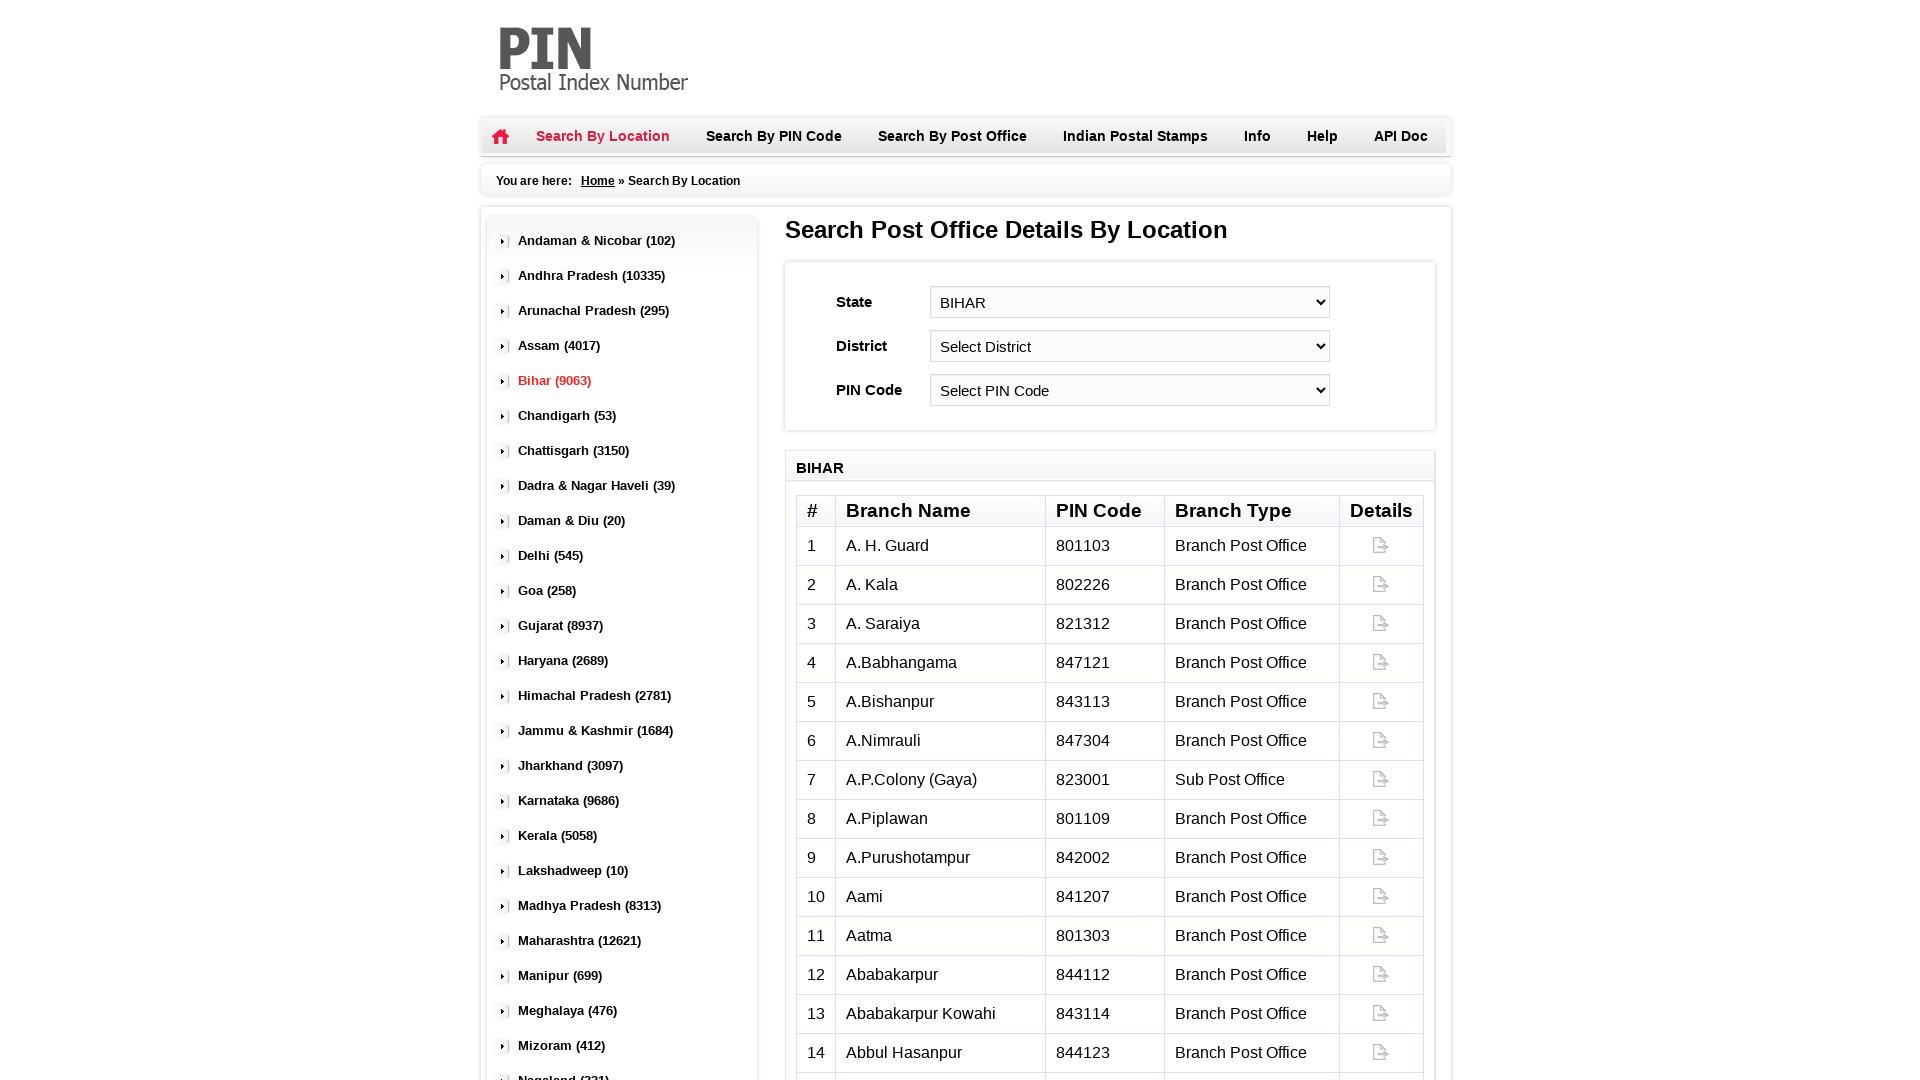

Clicked next pagination button at (1136, 781) on #ContentPlaceHolder1_gvBranch_GridViewPaging_imgBtnNext
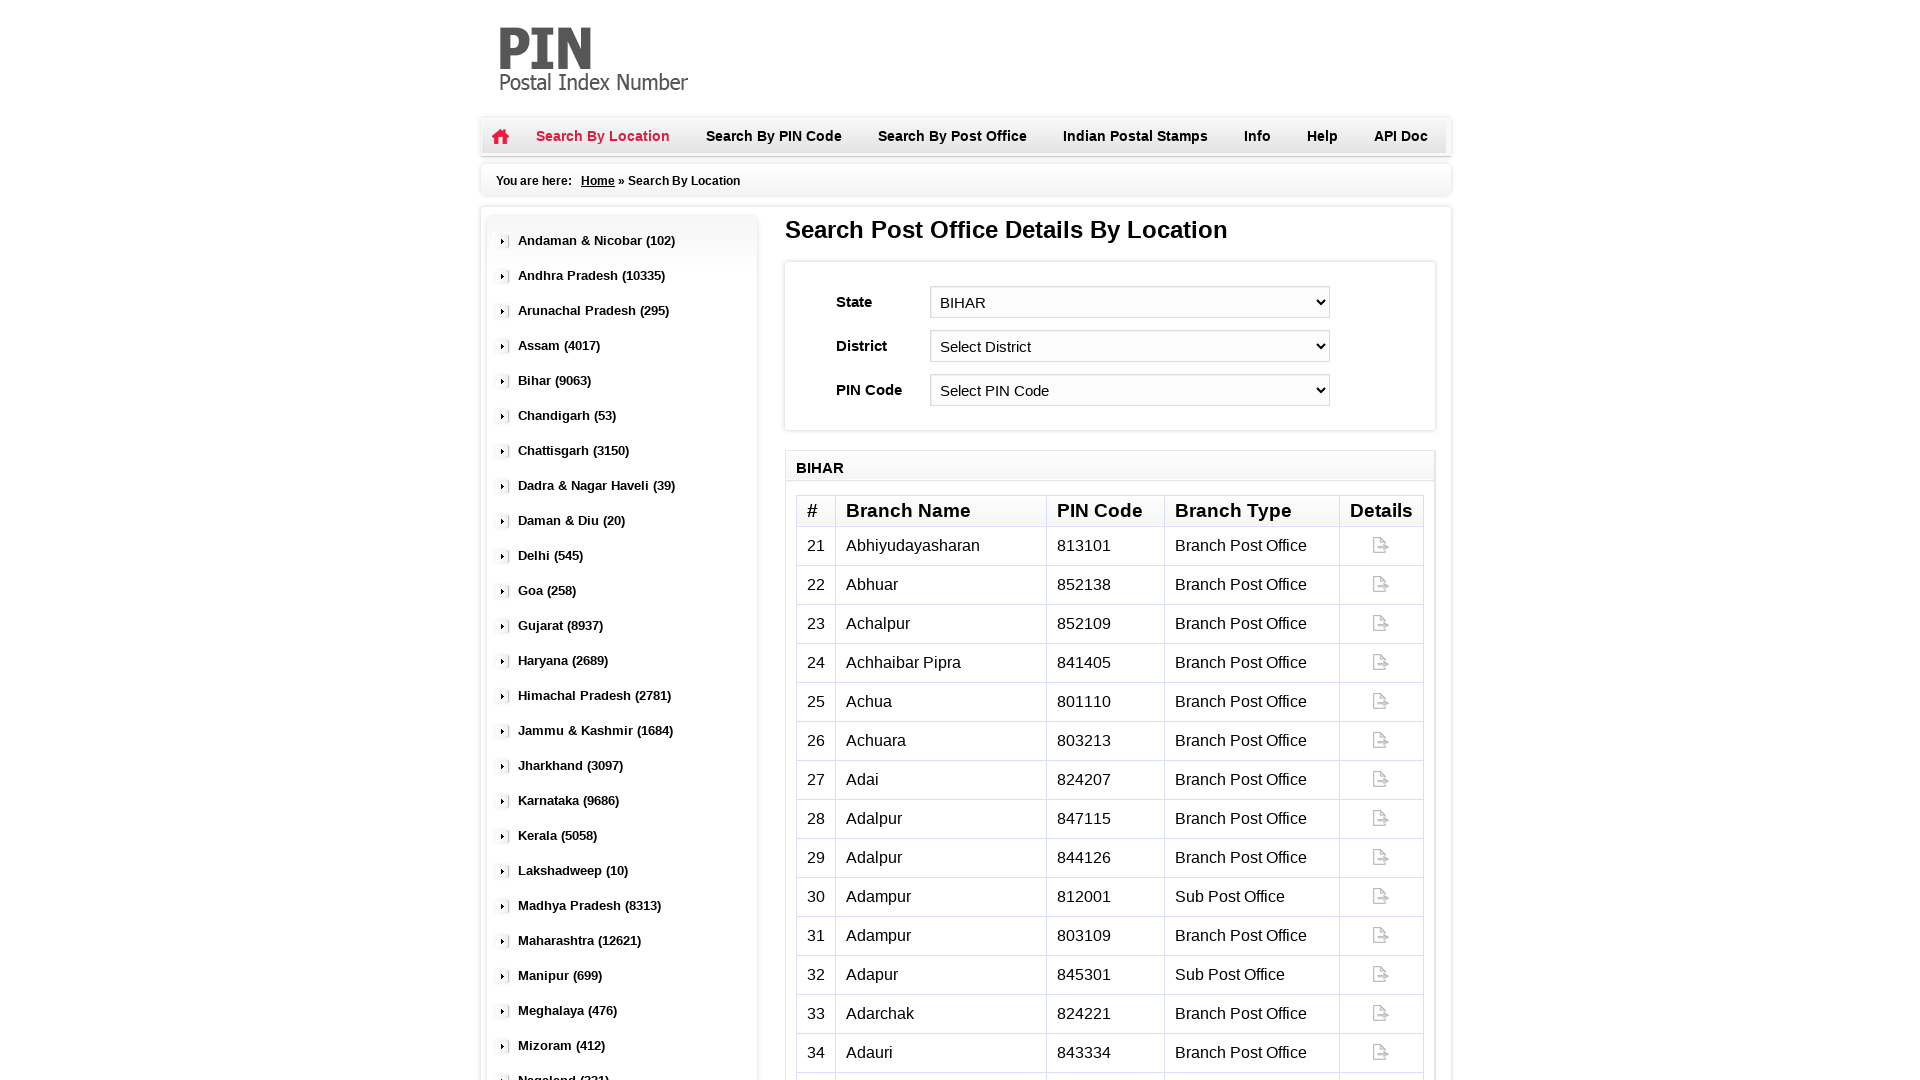

Clicked previous pagination button at (1084, 781) on #ContentPlaceHolder1_gvBranch_GridViewPaging_imgBtnPrev
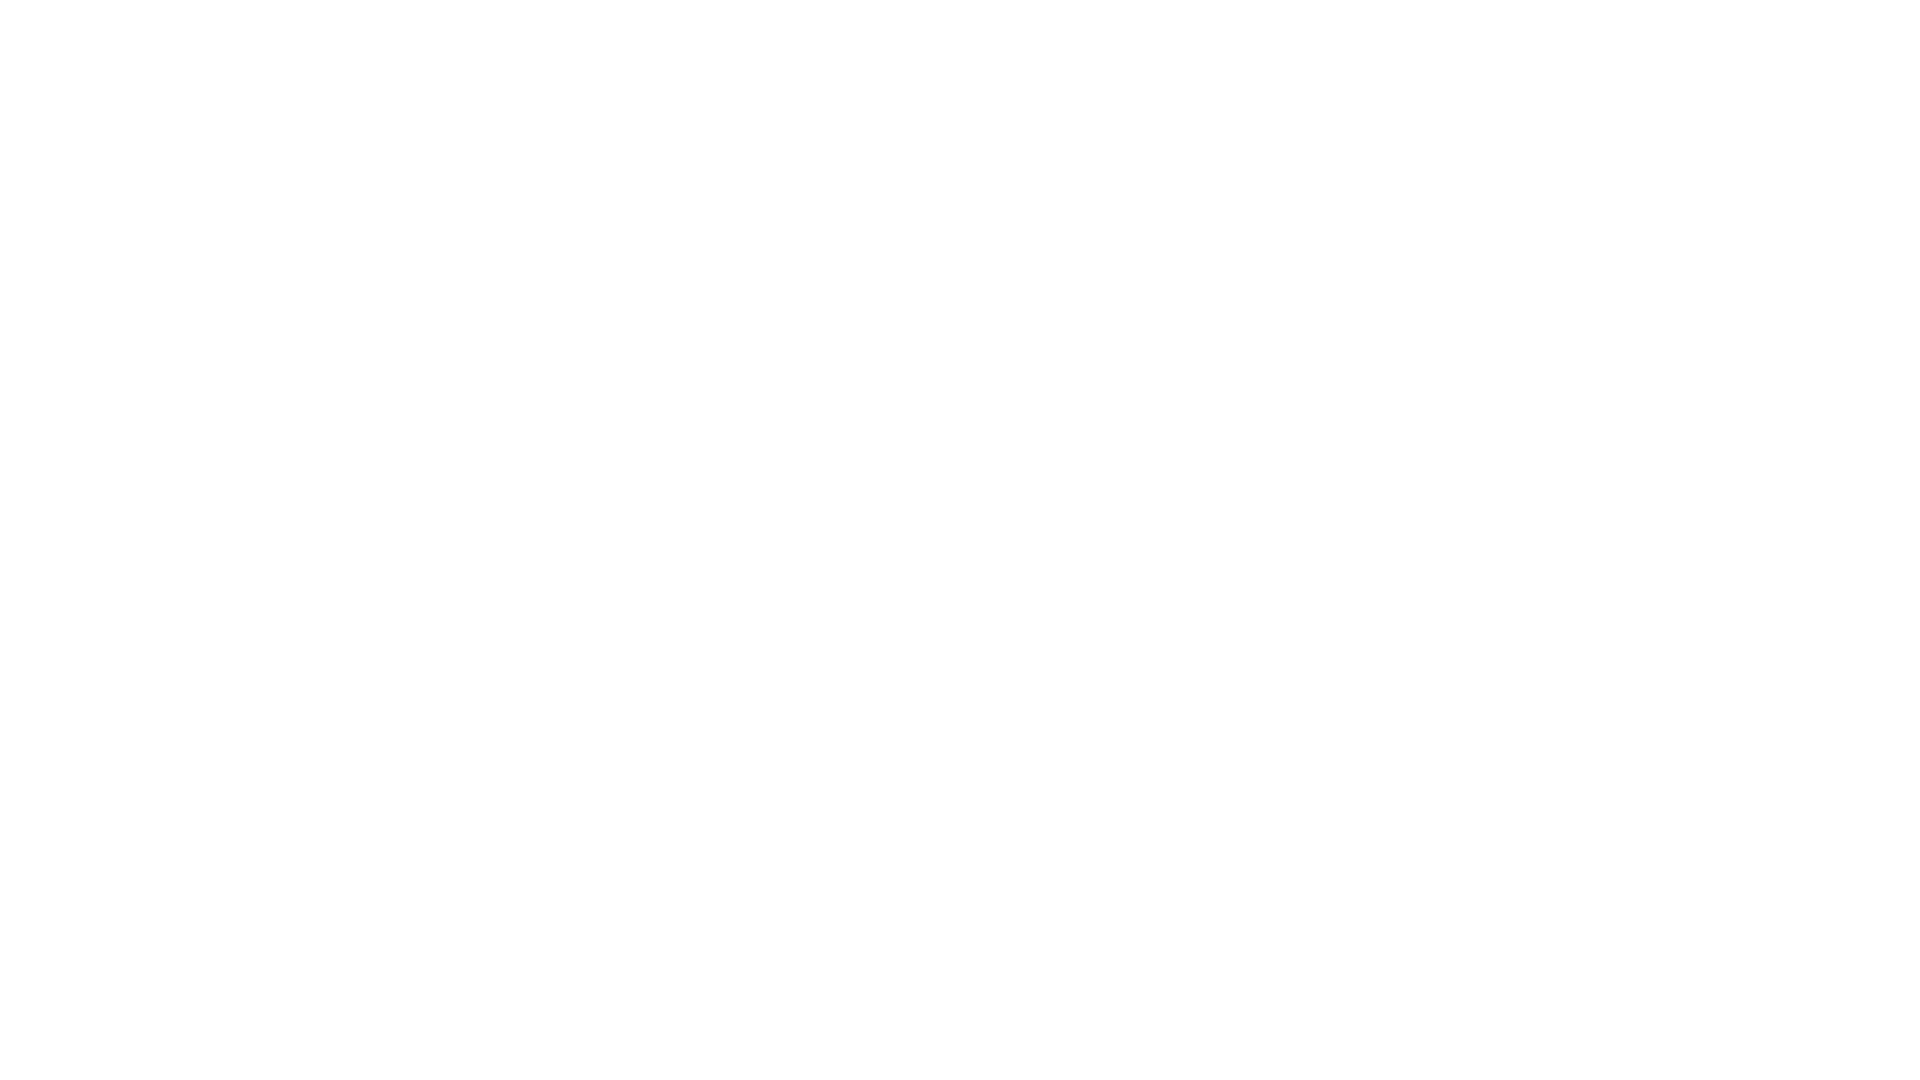

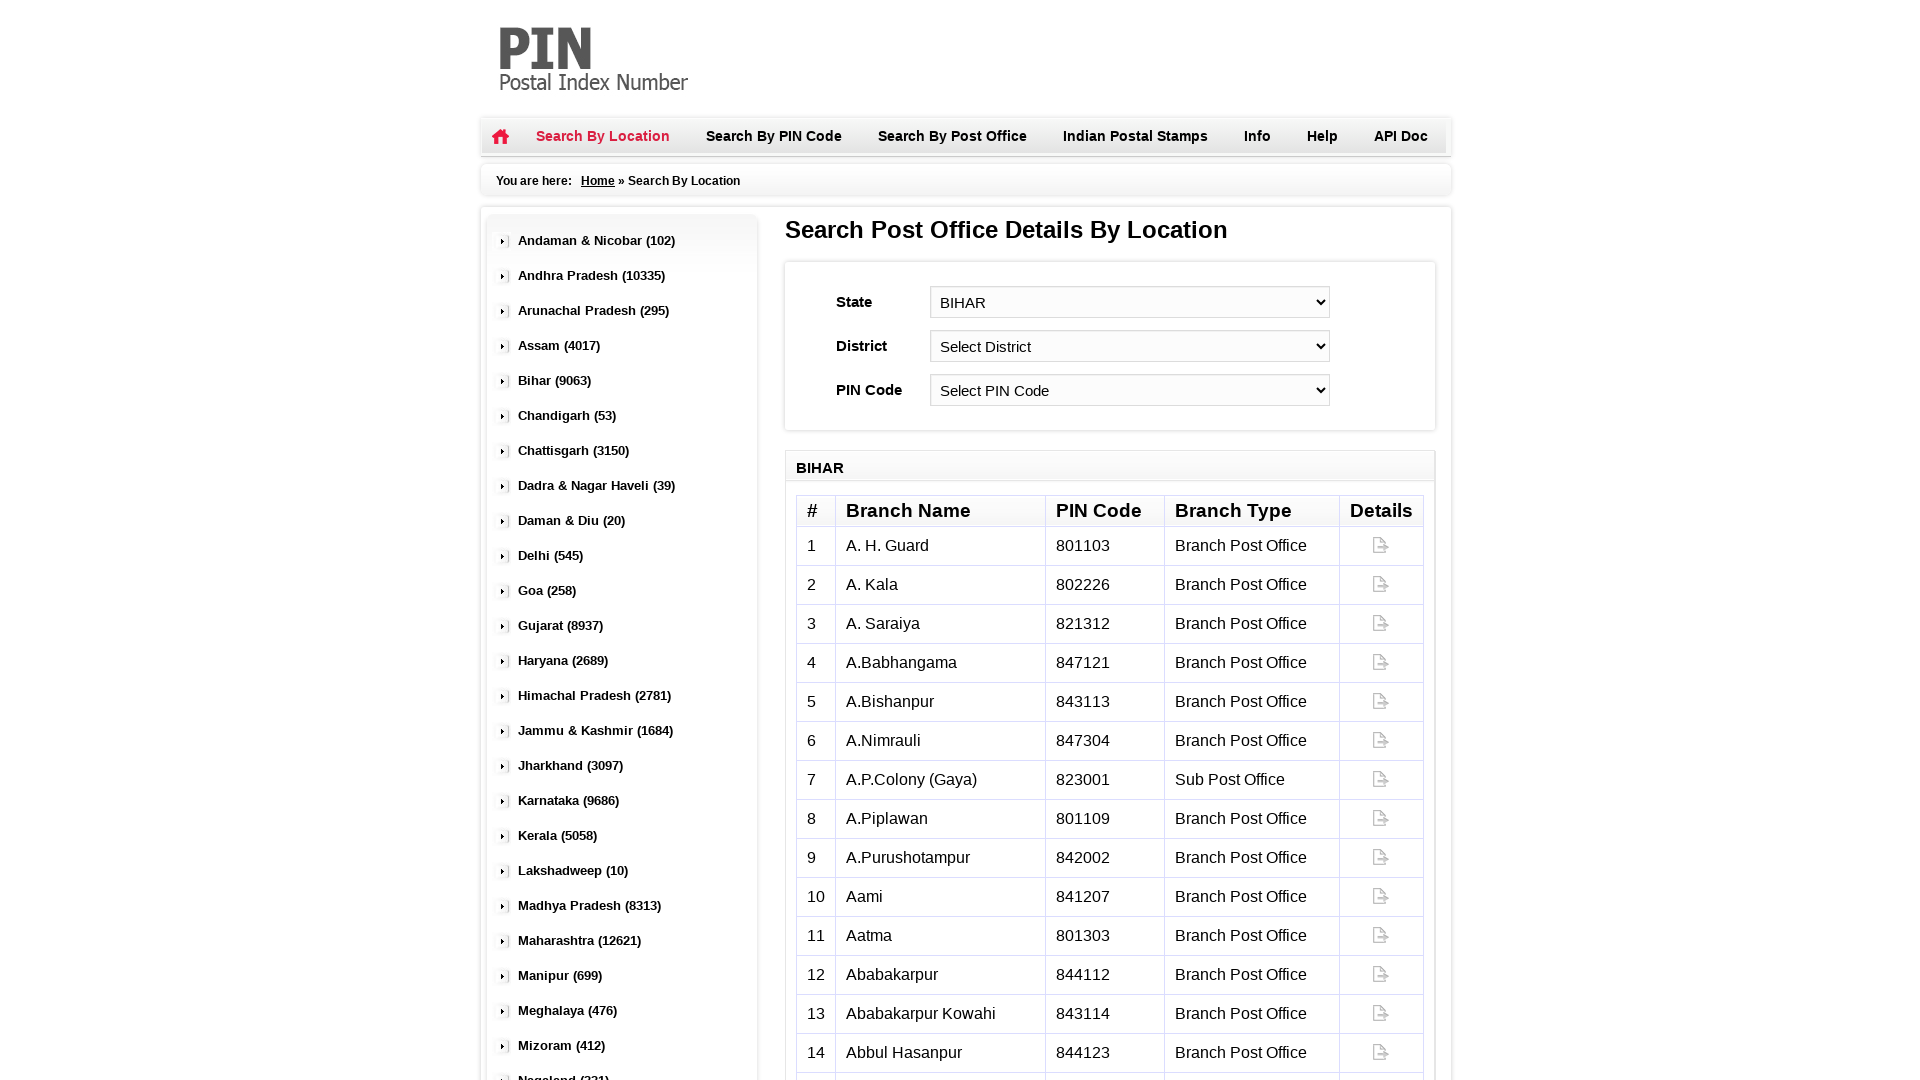